Tests filtering to display all todo items regardless of completion status

Starting URL: https://demo.playwright.dev/todomvc

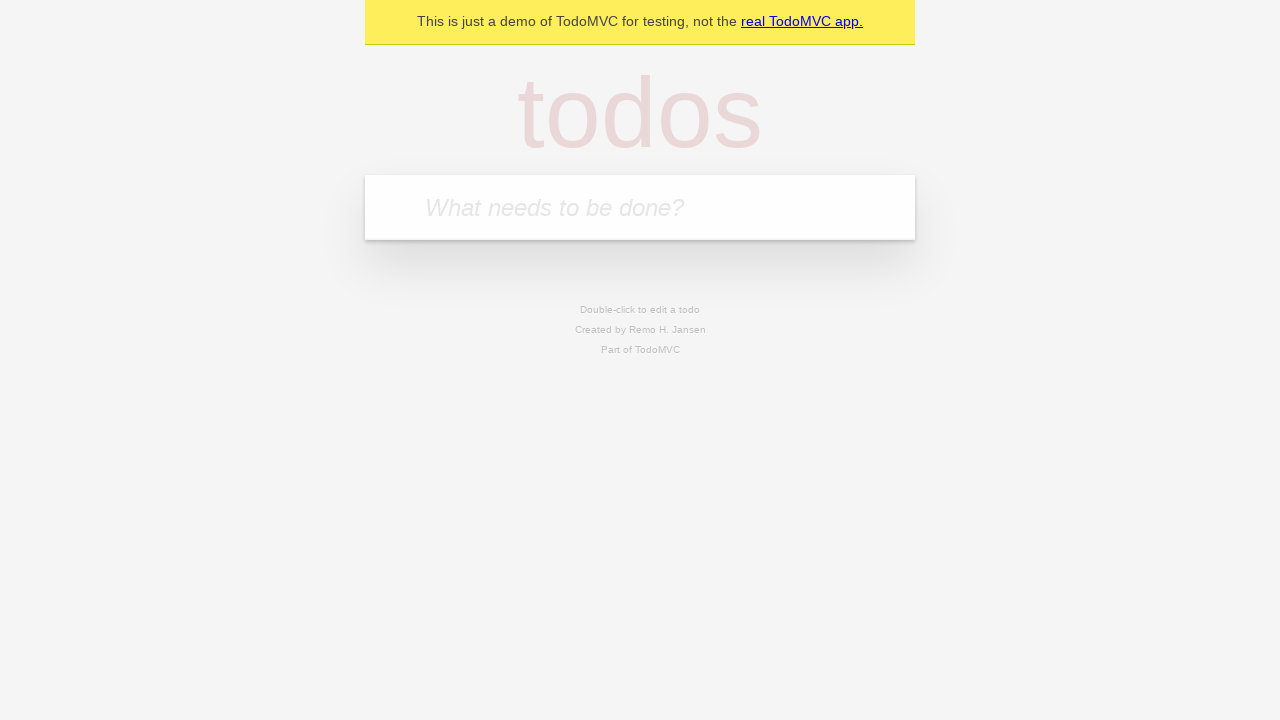

Filled todo input with 'buy some cheese' on internal:attr=[placeholder="What needs to be done?"i]
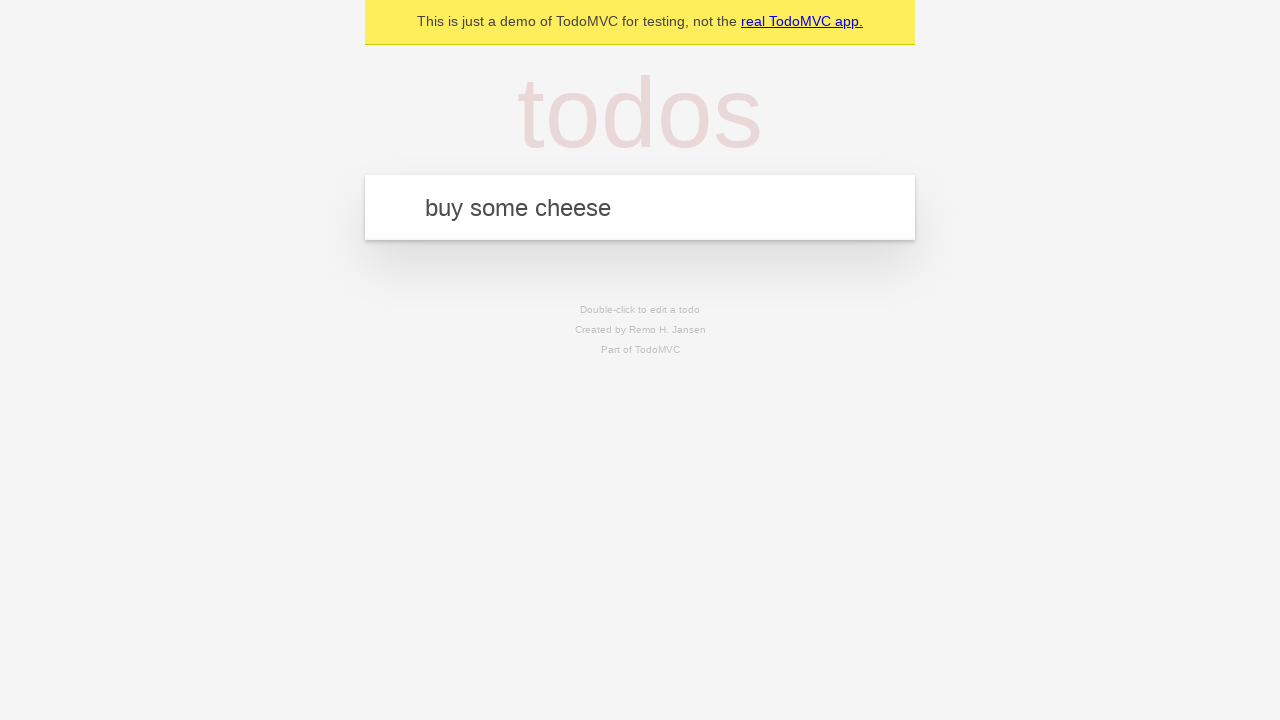

Pressed Enter to create first todo item on internal:attr=[placeholder="What needs to be done?"i]
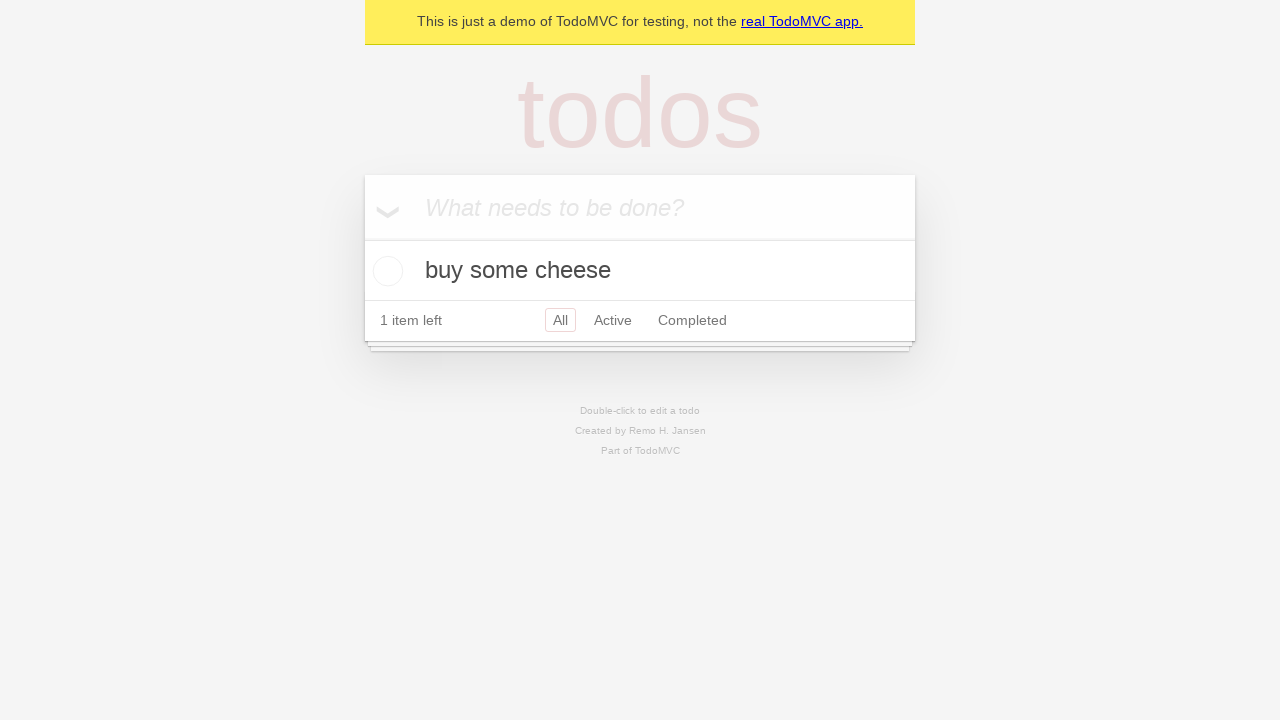

Filled todo input with 'feed the cat' on internal:attr=[placeholder="What needs to be done?"i]
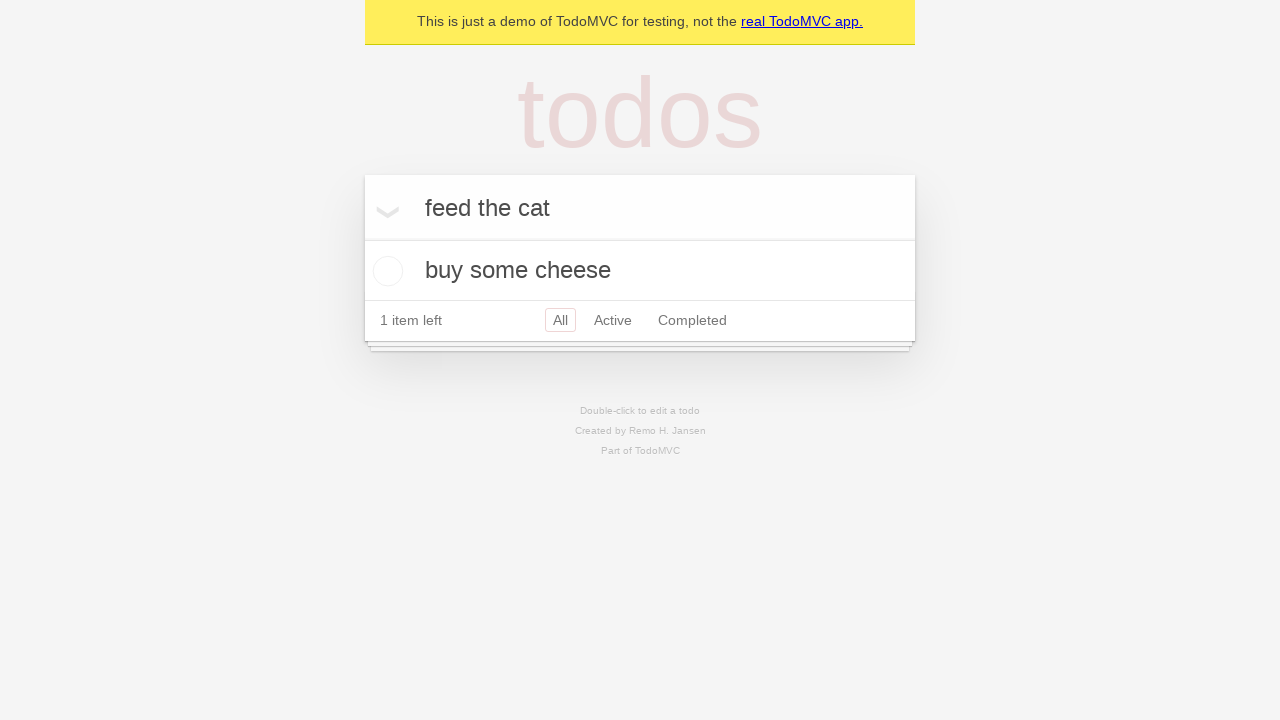

Pressed Enter to create second todo item on internal:attr=[placeholder="What needs to be done?"i]
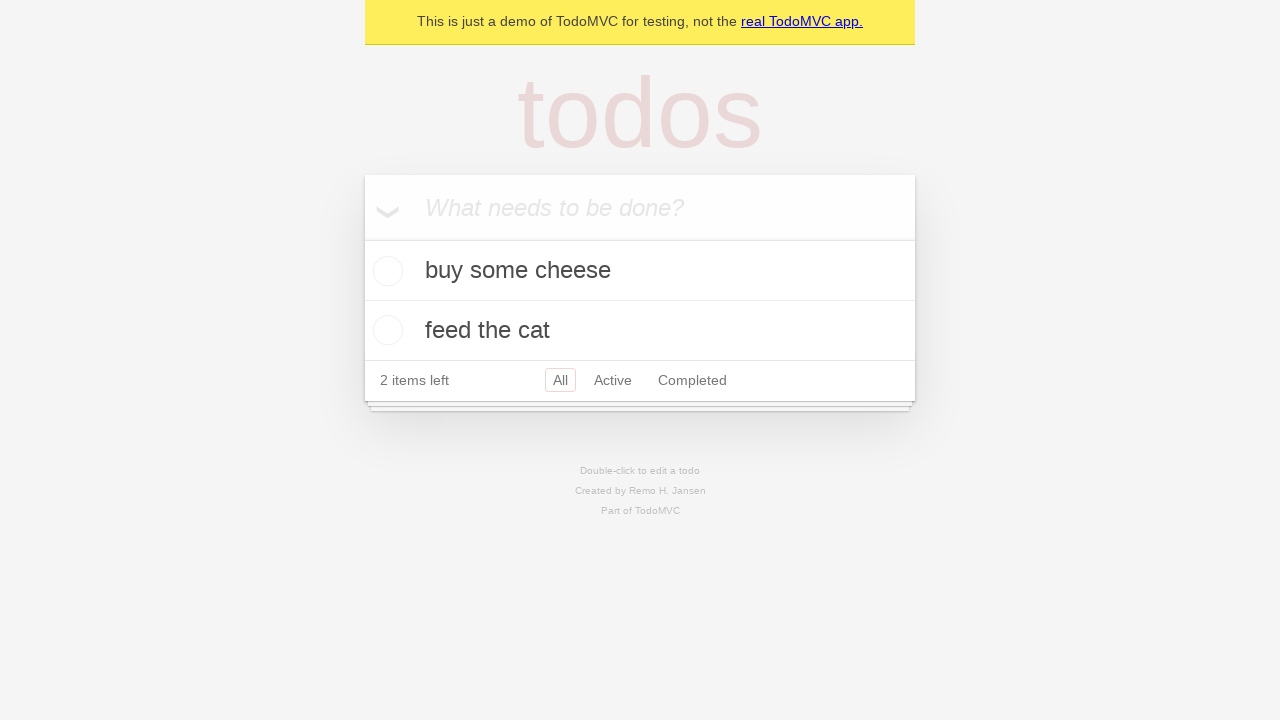

Filled todo input with 'book a doctors appointment' on internal:attr=[placeholder="What needs to be done?"i]
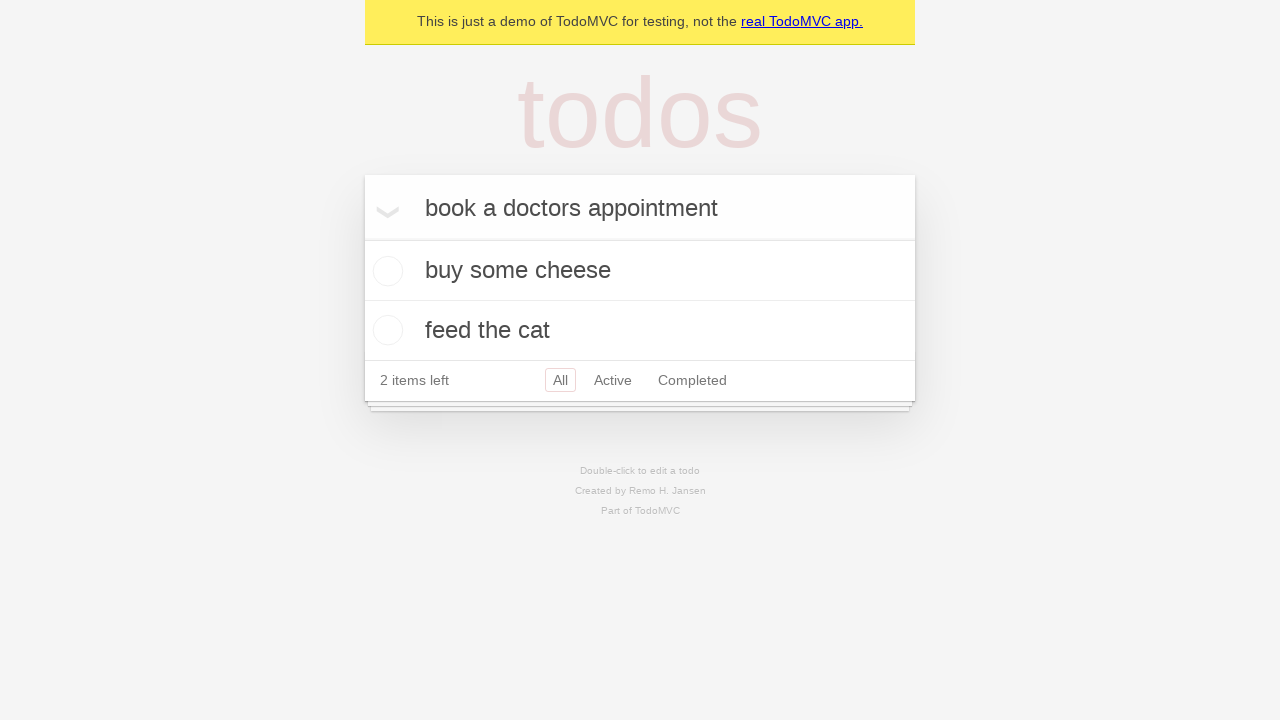

Pressed Enter to create third todo item on internal:attr=[placeholder="What needs to be done?"i]
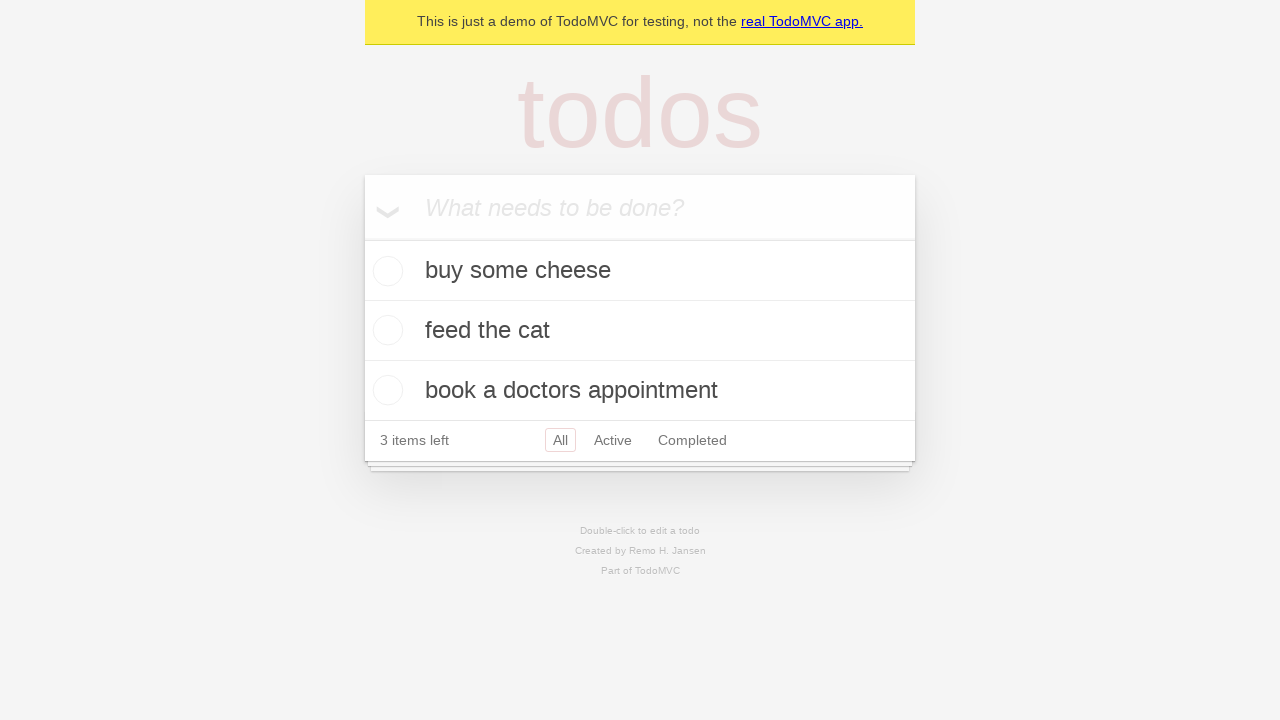

Checked the second todo item (feed the cat) at (385, 330) on internal:testid=[data-testid="todo-item"s] >> nth=1 >> internal:role=checkbox
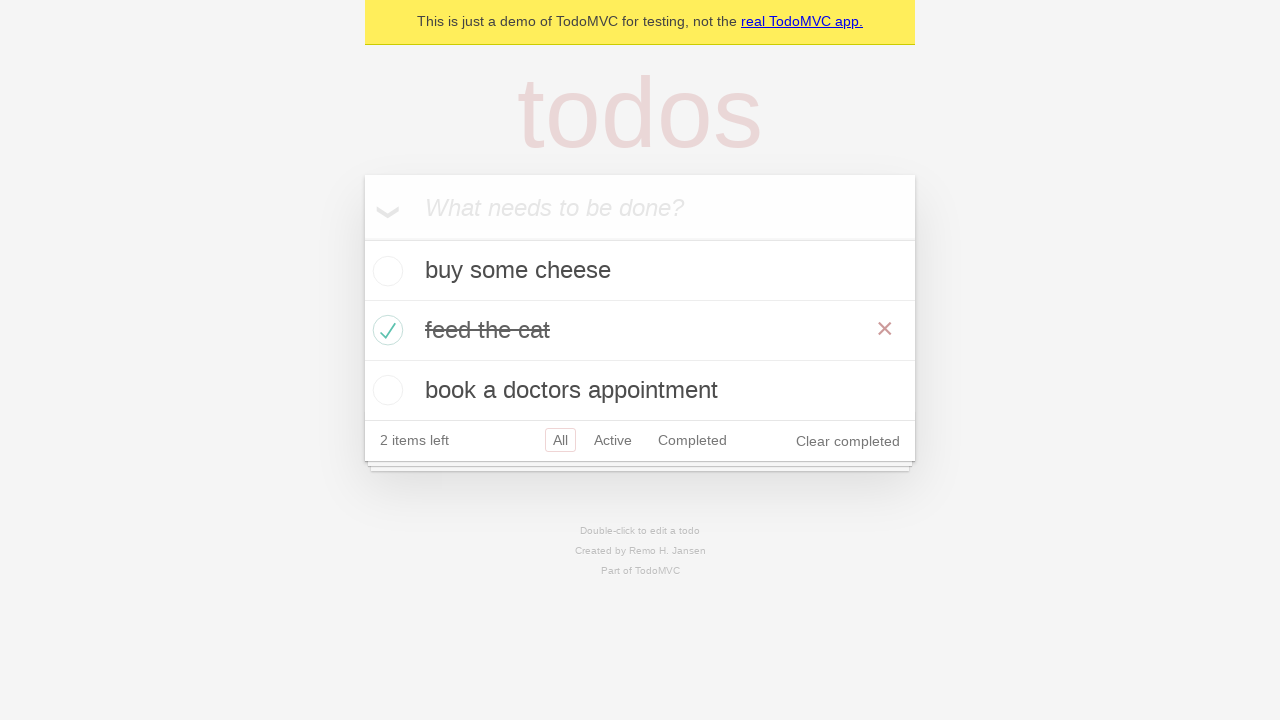

Clicked Active filter to display only incomplete todos at (613, 440) on internal:role=link[name="Active"i]
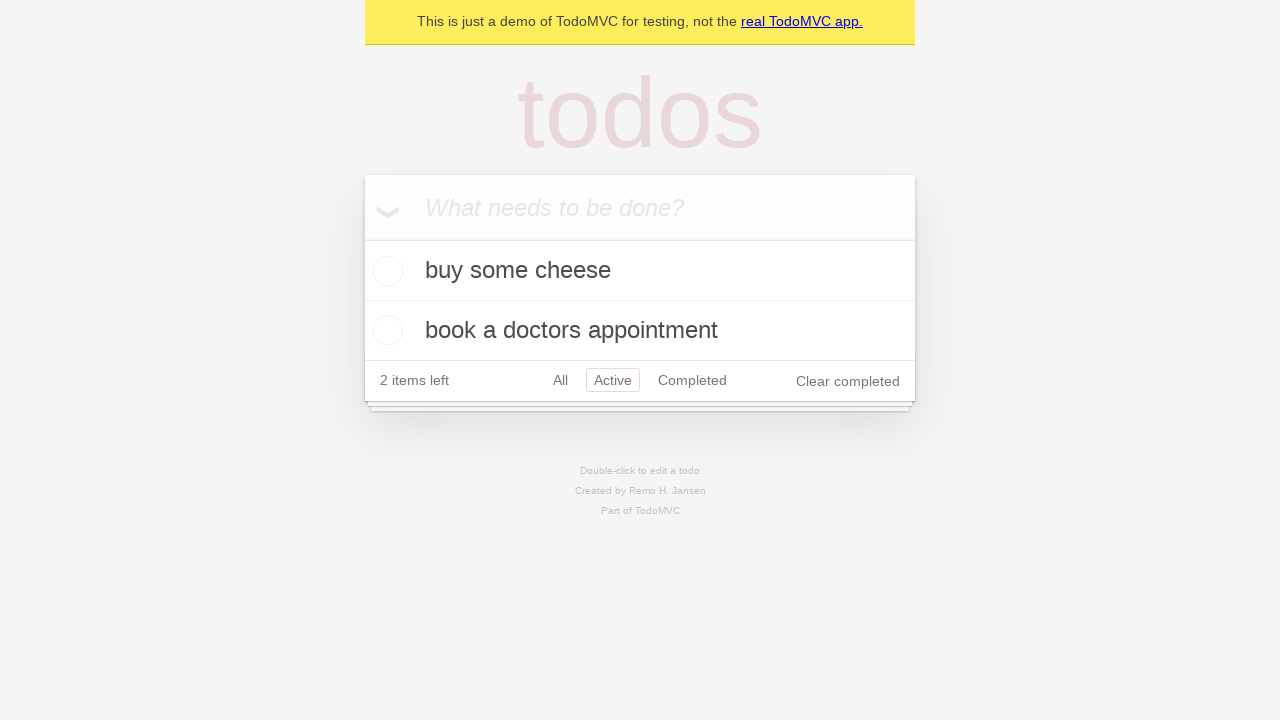

Clicked Completed filter to display only completed todos at (692, 380) on internal:role=link[name="Completed"i]
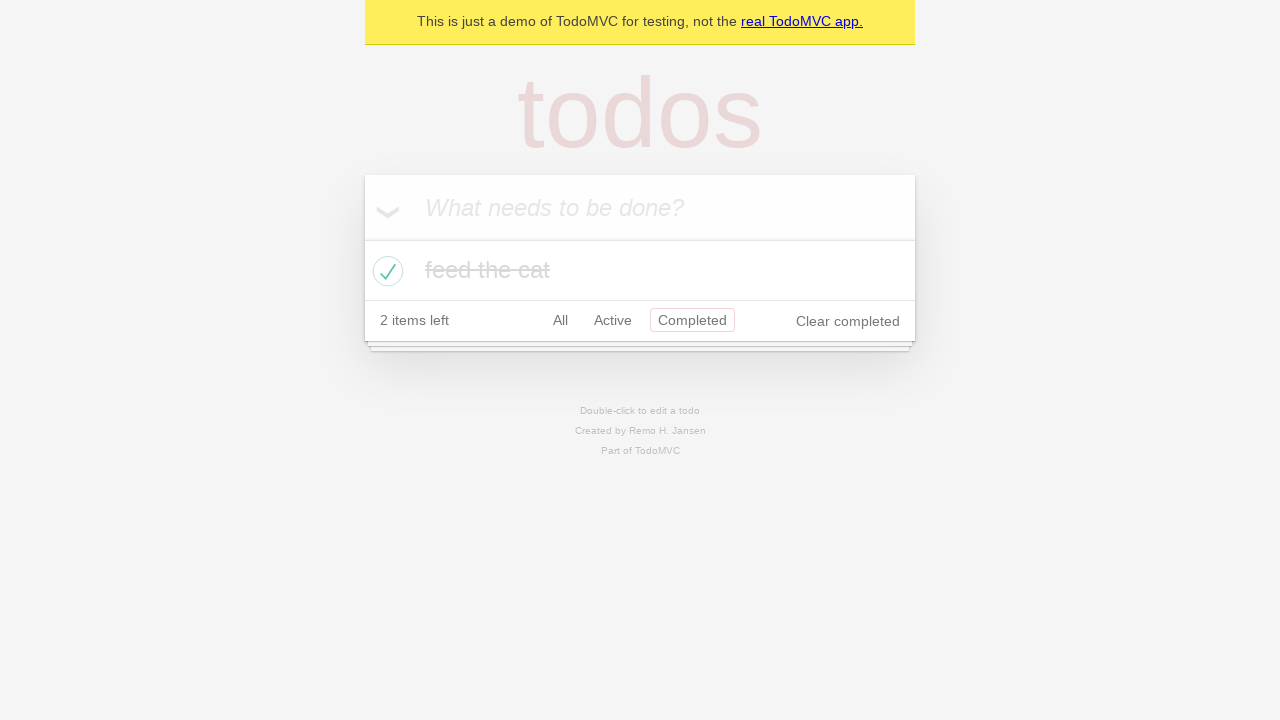

Clicked All filter to display all todo items regardless of completion status at (560, 320) on internal:role=link[name="All"i]
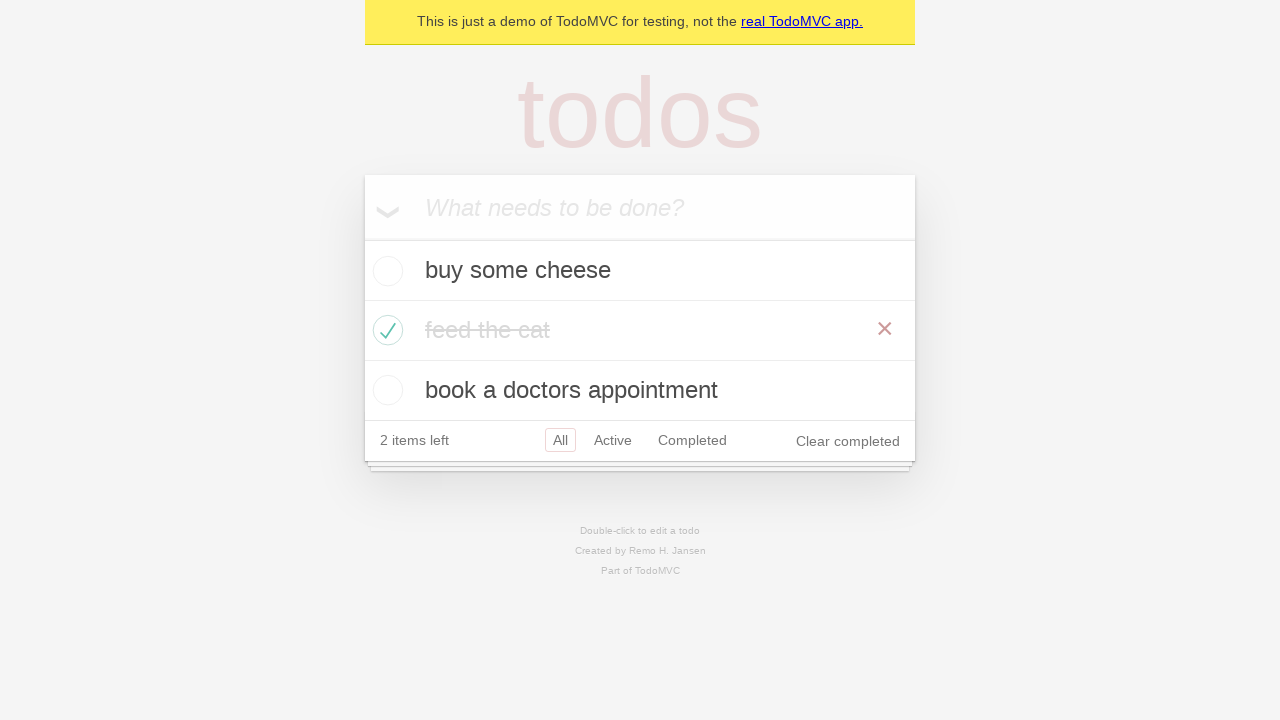

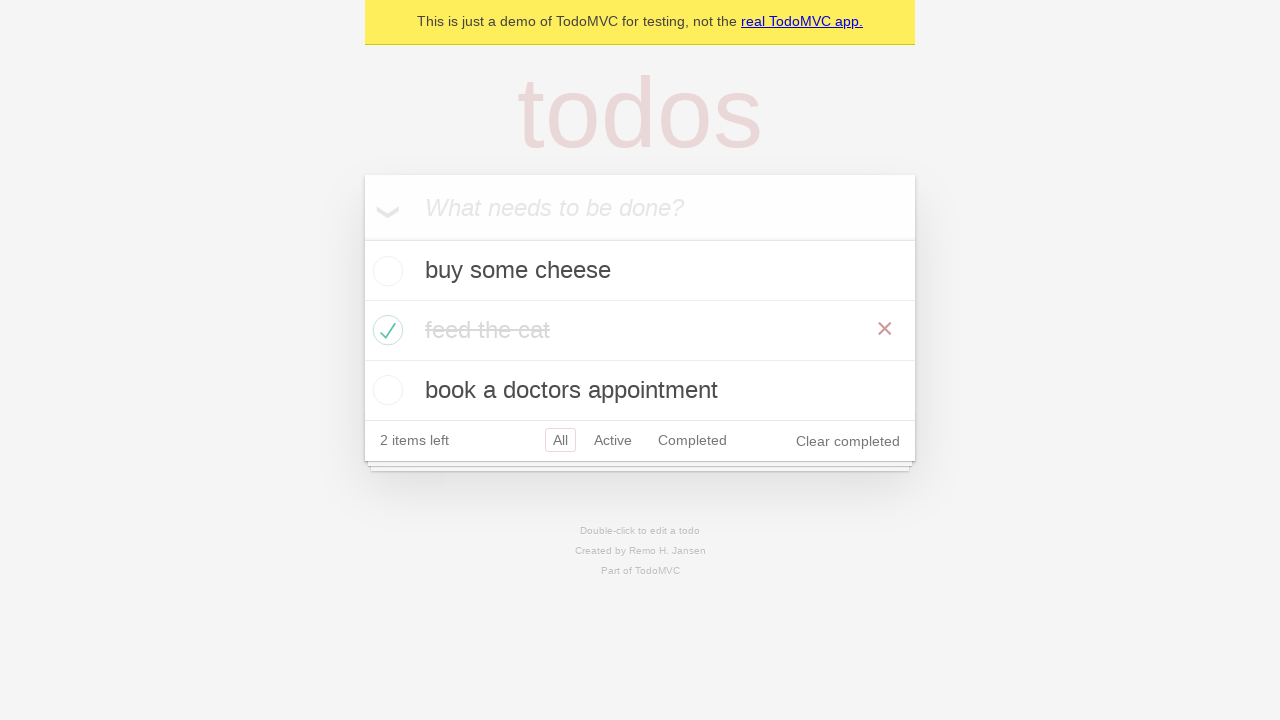